Tests a login/password reset flow on a practice page, including form filling, error handling, password reset, and checkbox interaction

Starting URL: https://rahulshettyacademy.com/locatorspractice/

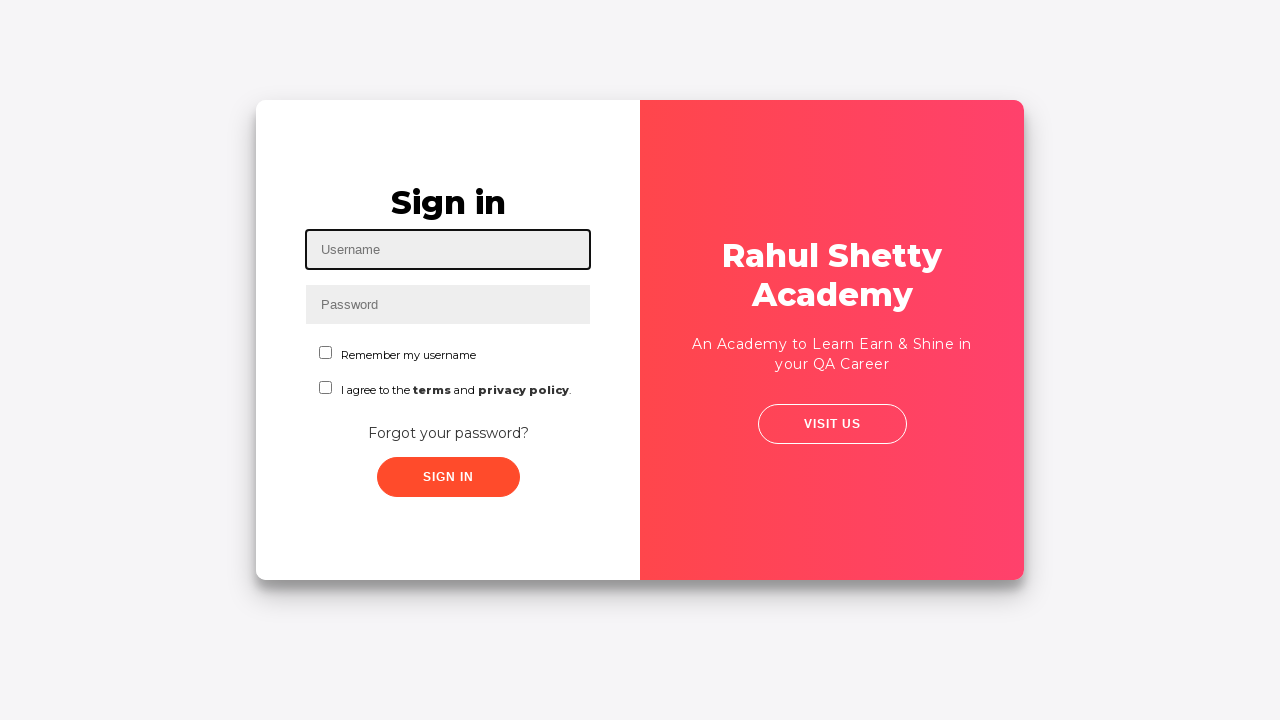

Filled username field with incorrect credentials 'rahulshettyacademy420' on #inputUsername
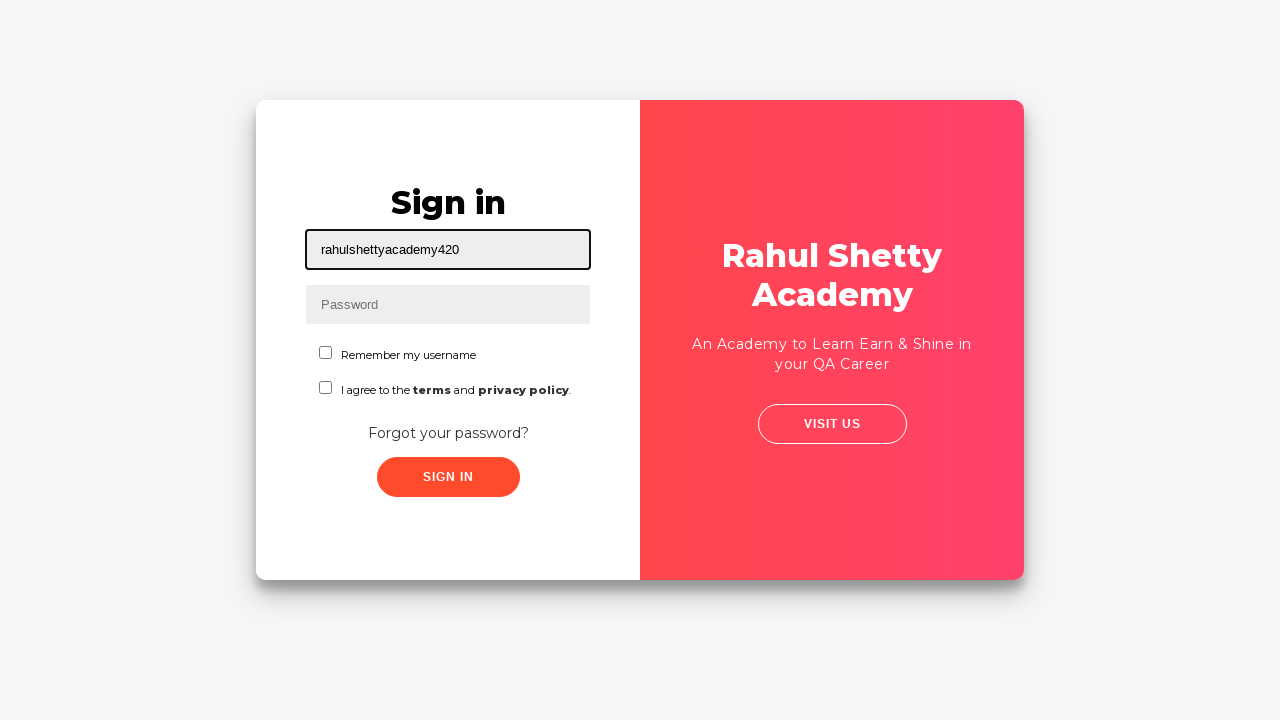

Filled password field with incorrect value '1233434343535345' on input[type='password']
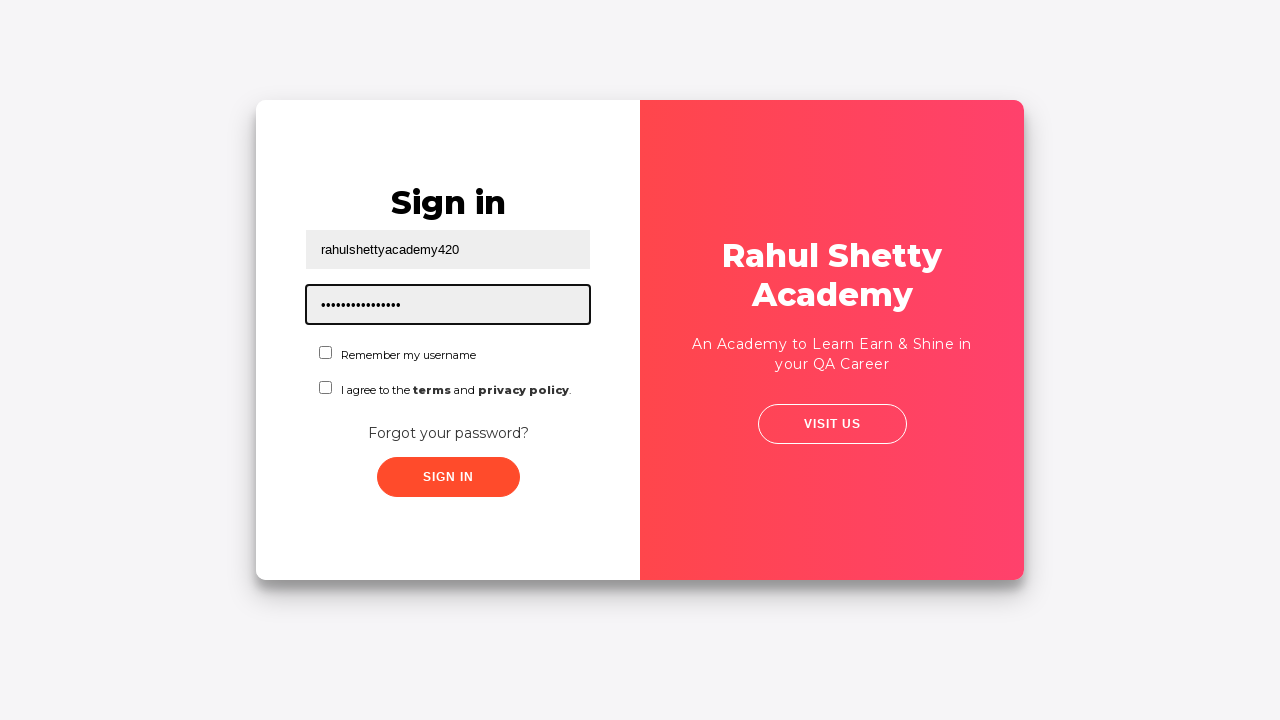

Clicked sign in button to trigger login error at (448, 477) on .signInBtn
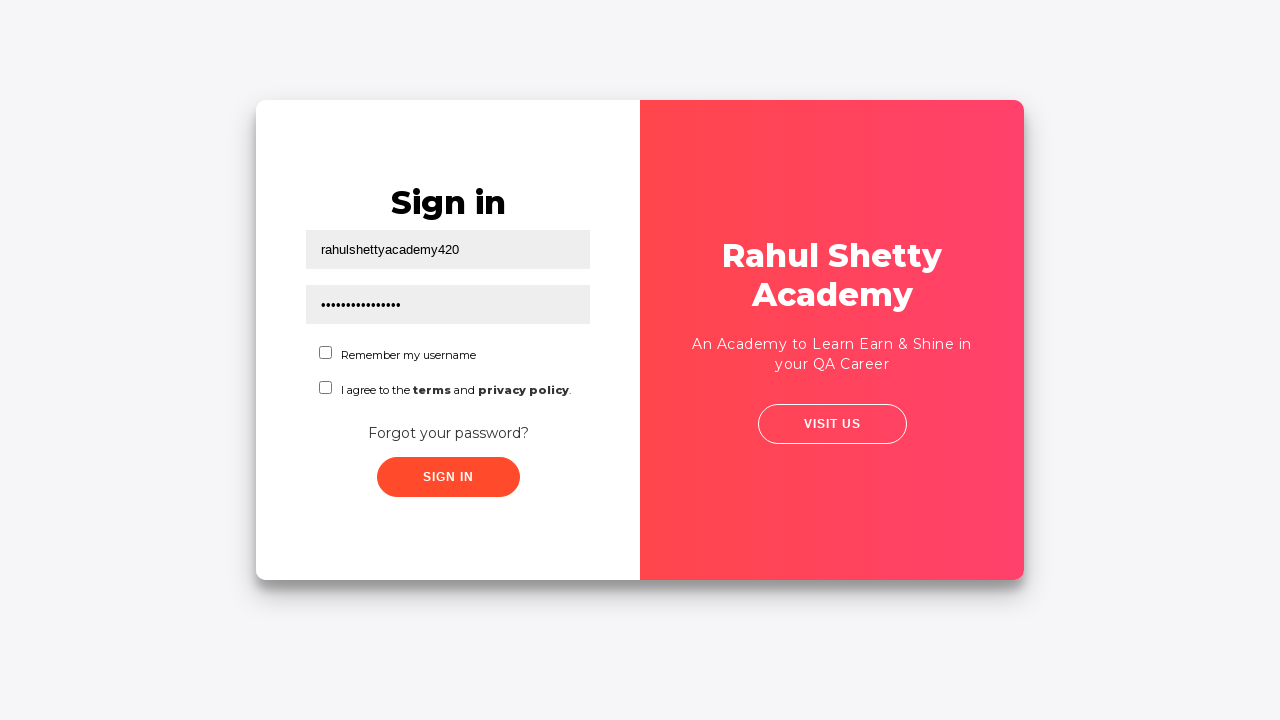

Clicked 'Forgot your password?' link to navigate to password reset at (448, 433) on text=Forgot your password?
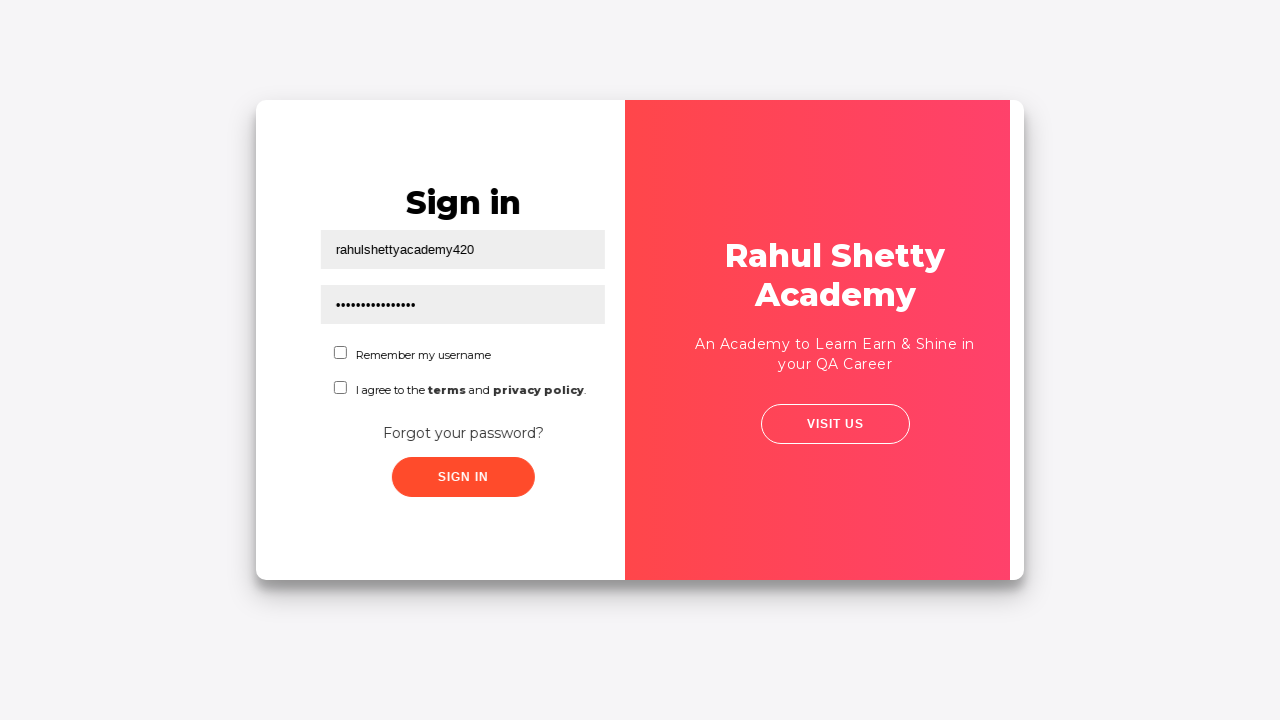

Filled name field in password reset form with 'enter by xpath' on input[placeholder='Name']
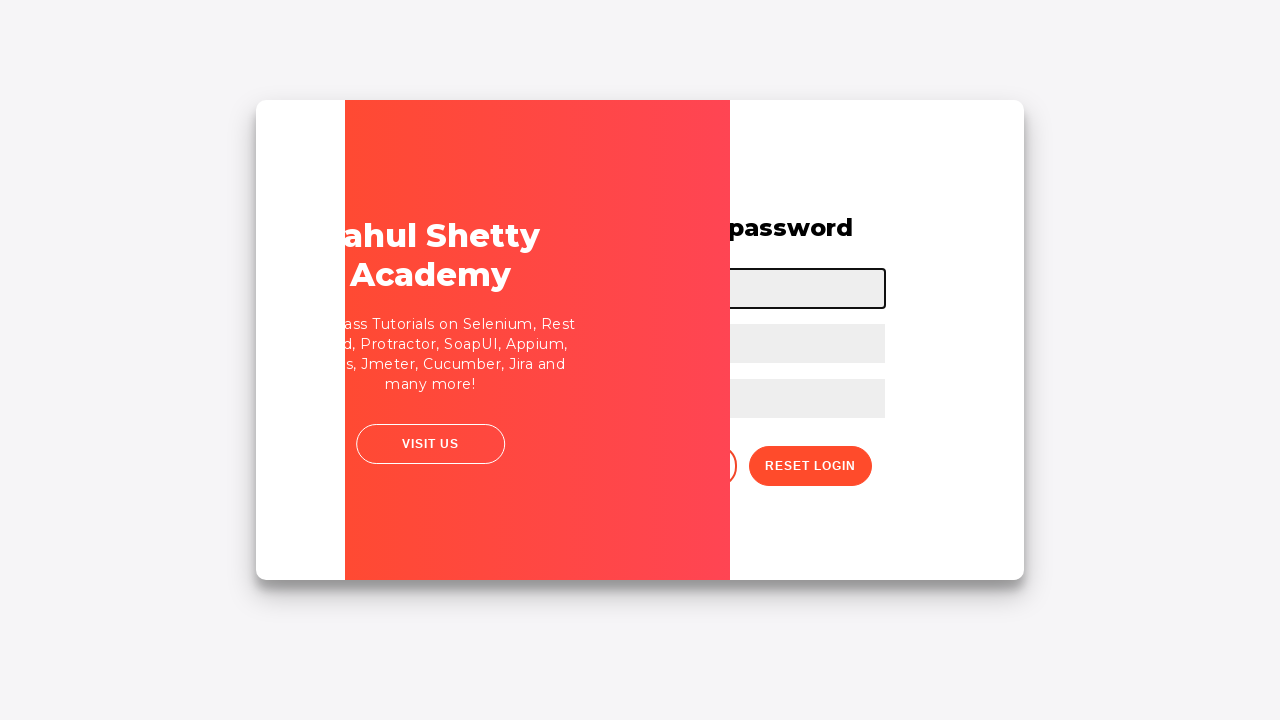

Filled email field in password reset form with 'enter by css' on input[placeholder='Email']
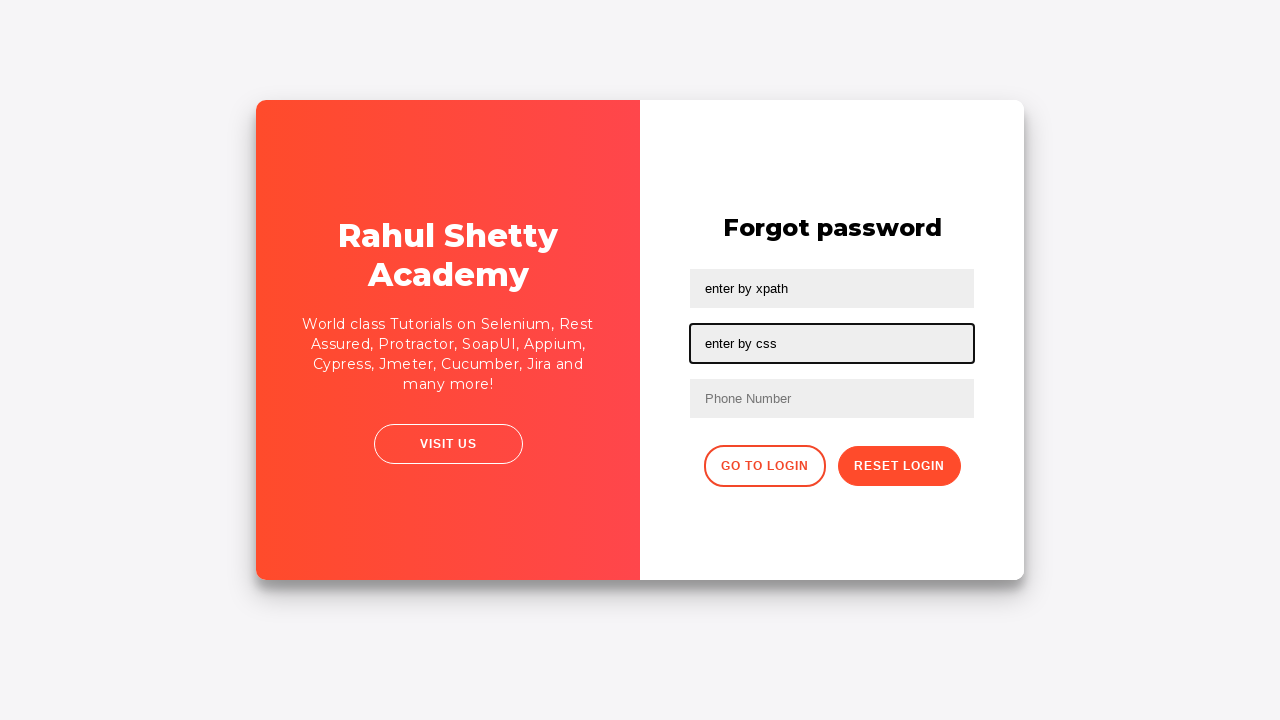

Filled phone number field in password reset form with 'parent child xpath' on form input:nth-child(4)
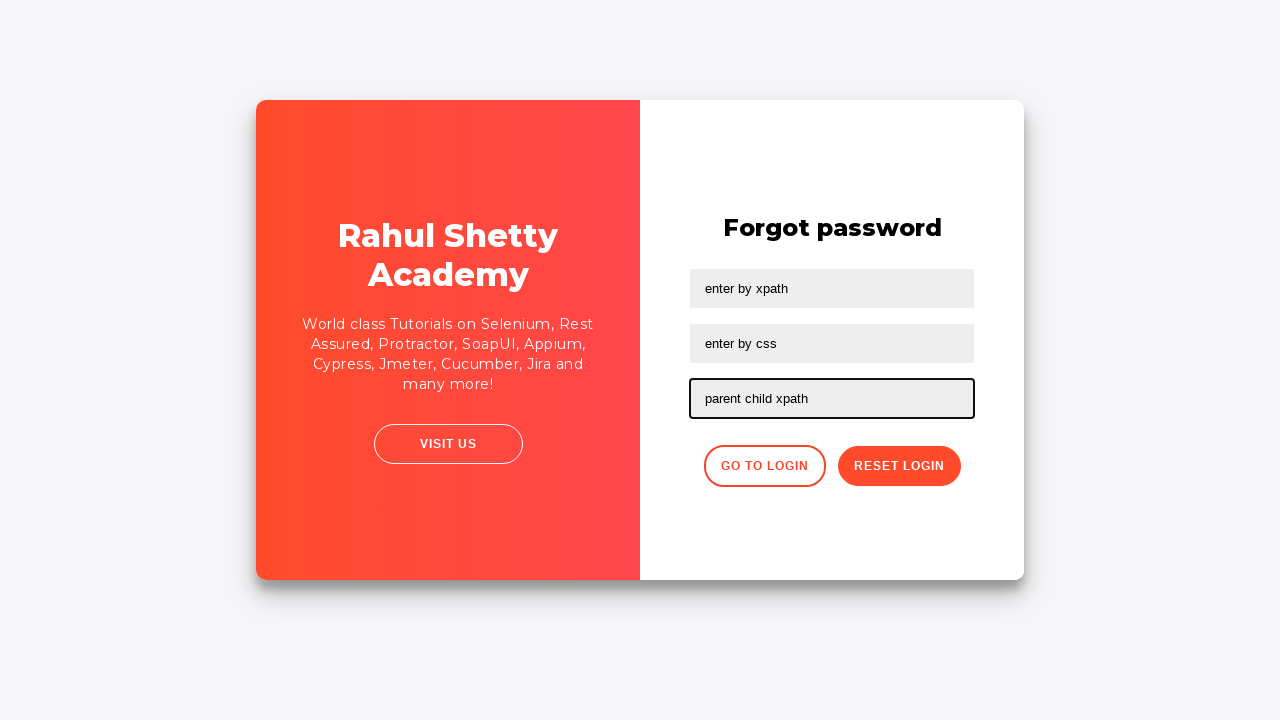

Clicked reset password button to submit password reset form at (899, 466) on .reset-pwd-btn
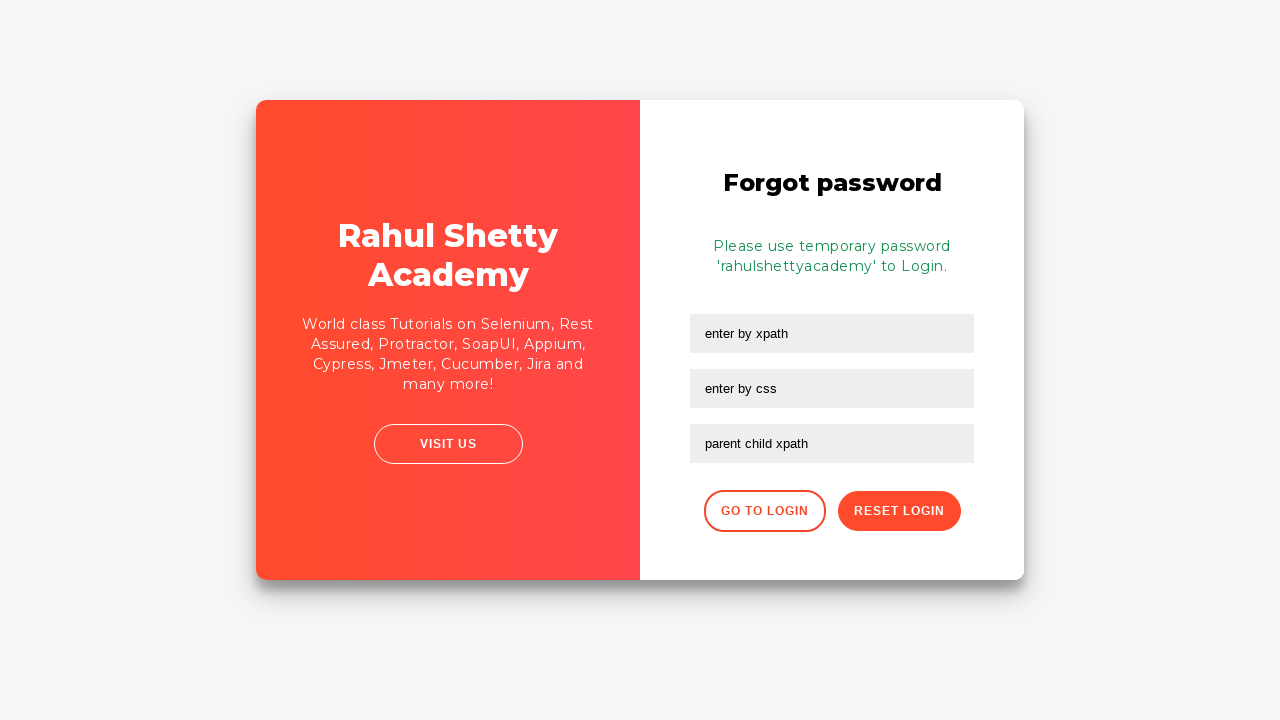

Clicked button to go back to login page from password reset at (764, 511) on div.forgot-pwd-btn-conainer button:nth-child(1)
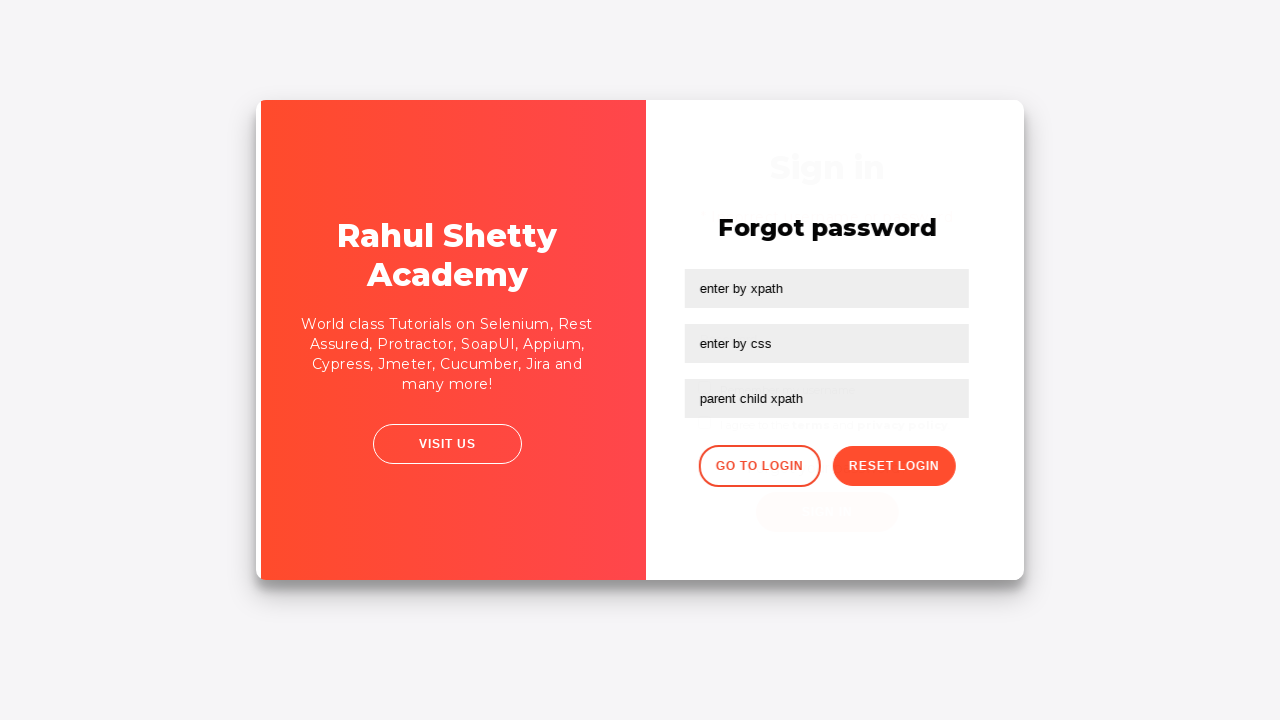

Filled username field with correct credentials 'Nitesh' on input[placeholder*='User']
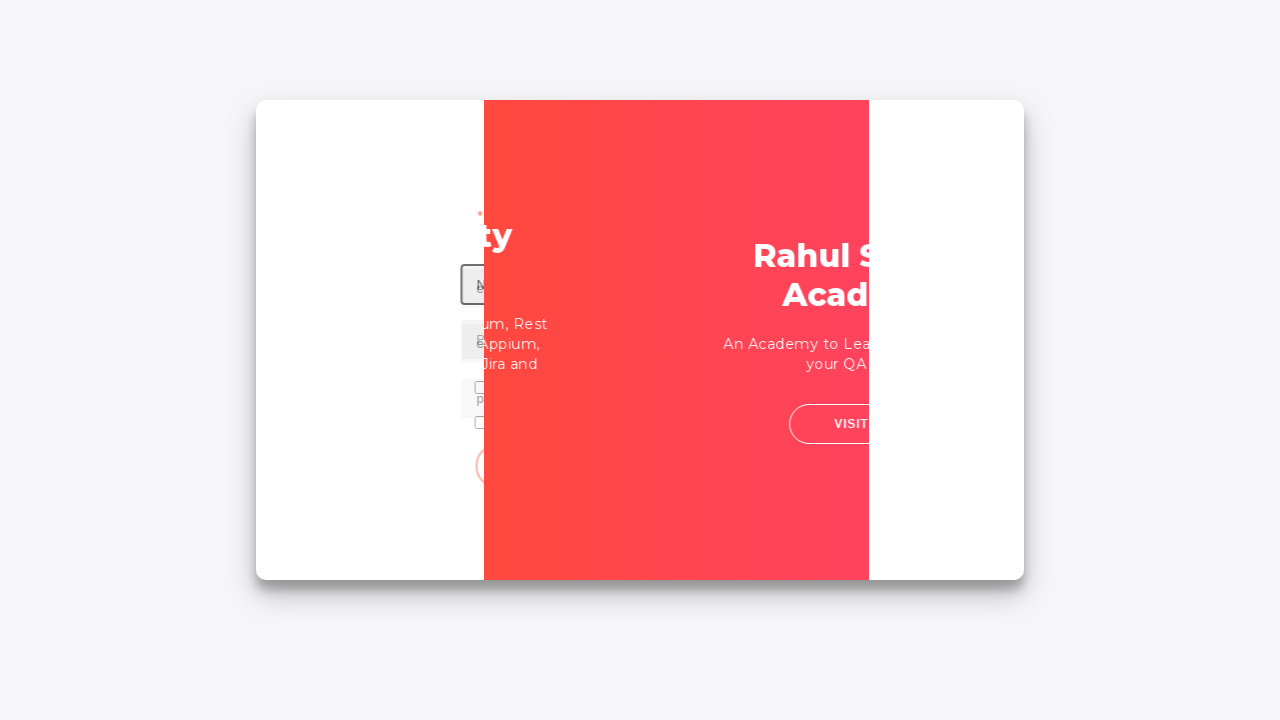

Filled password field with correct password 'rahulshettyacademy' on input[placeholder*='Pass']
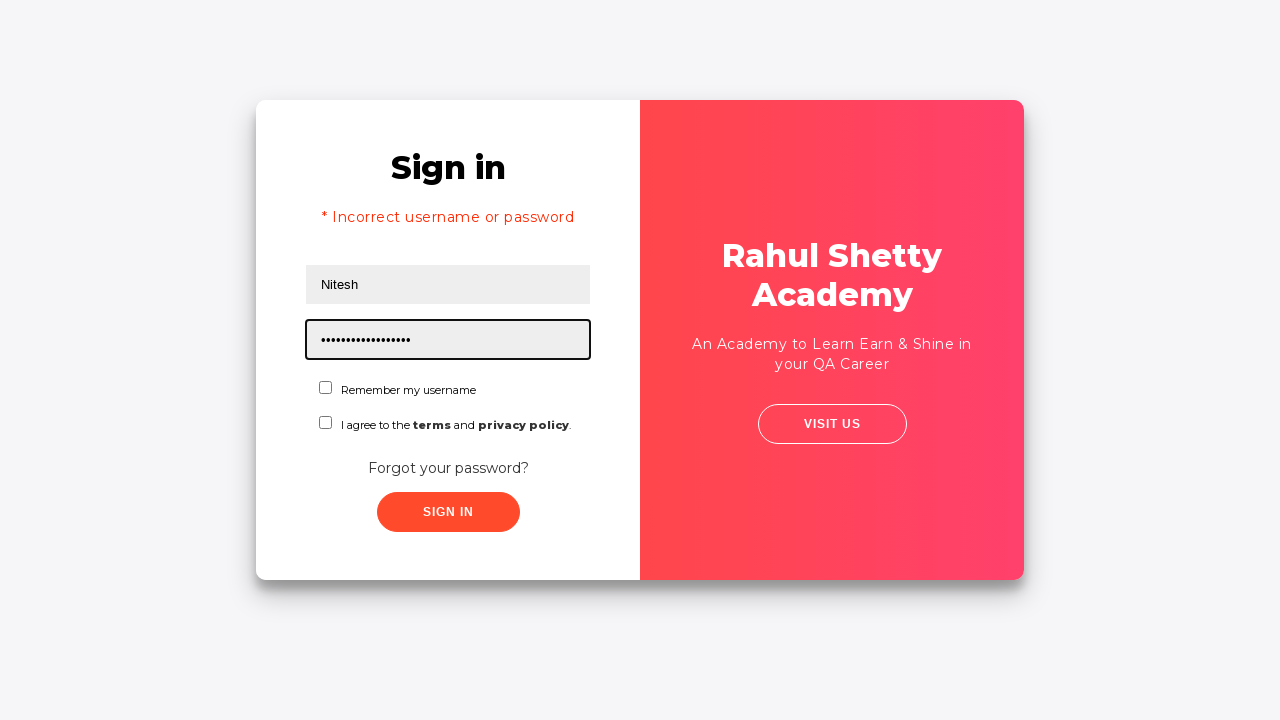

Checked the checkbox before login at (326, 388) on #chkboxOne
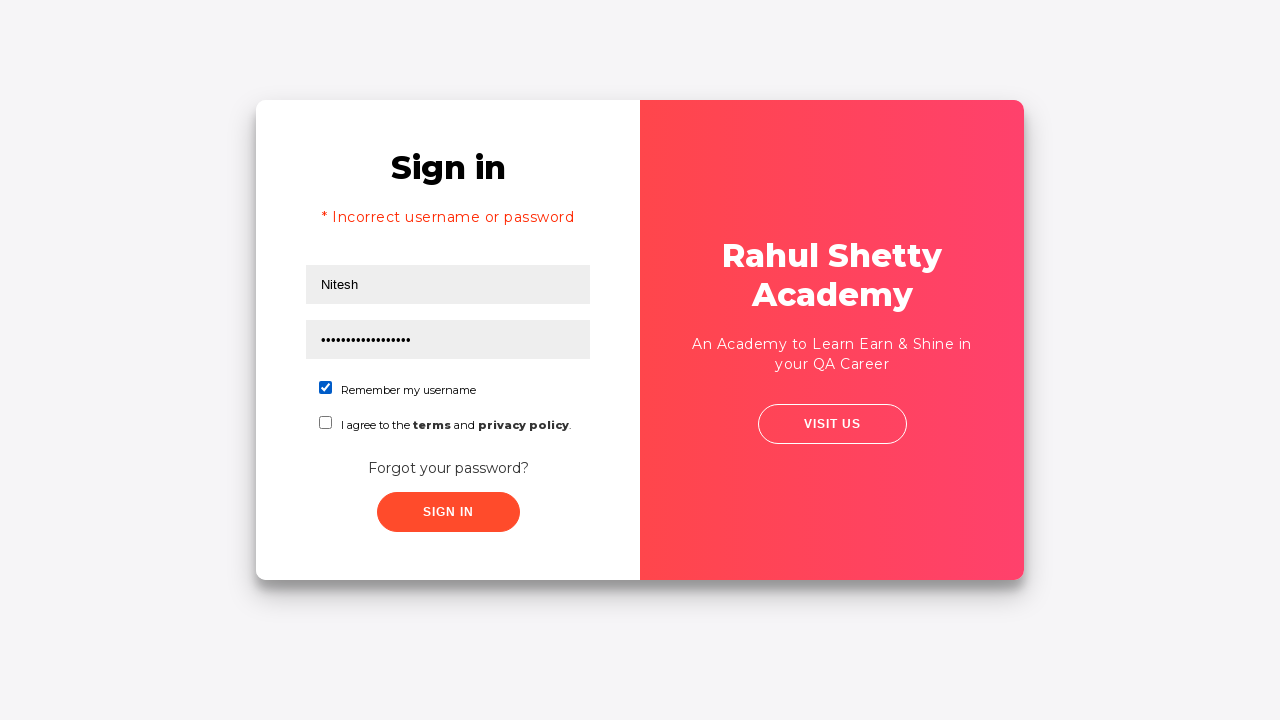

Clicked submit button to login with correct credentials at (448, 512) on button.submit
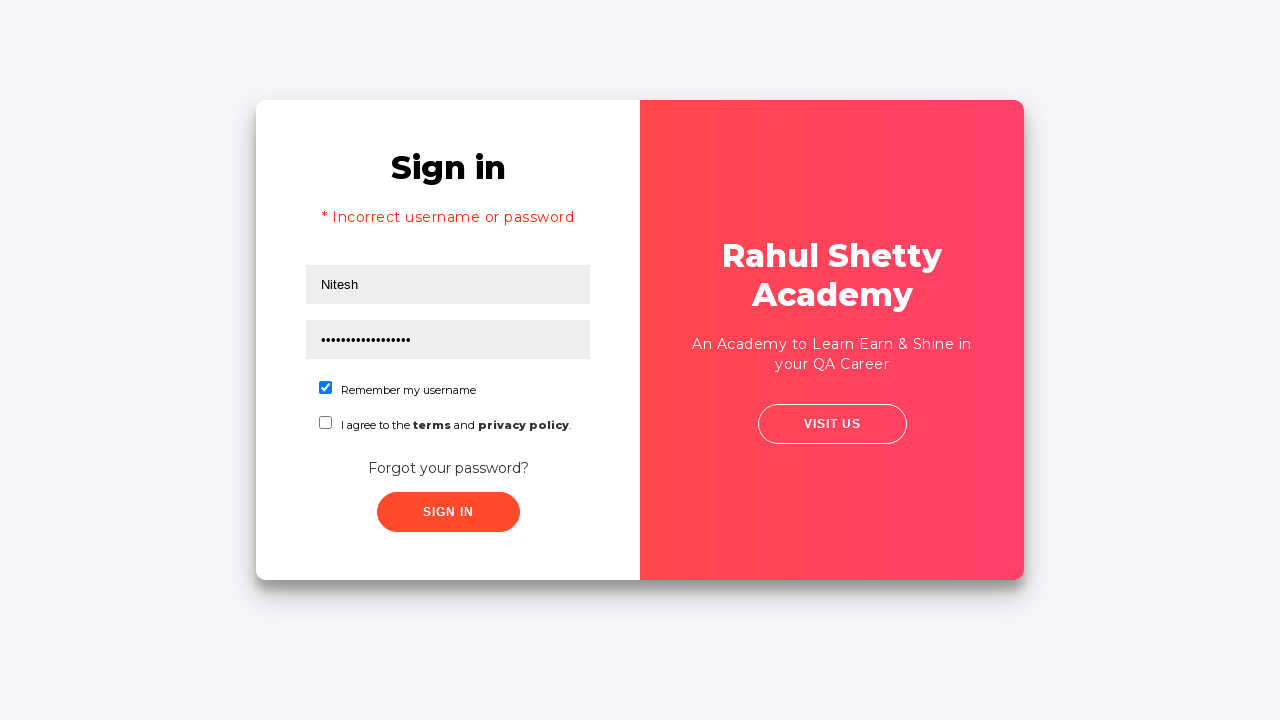

Clicked 'Log Out' button to logout successfully at (1184, 55) on text=Log Out
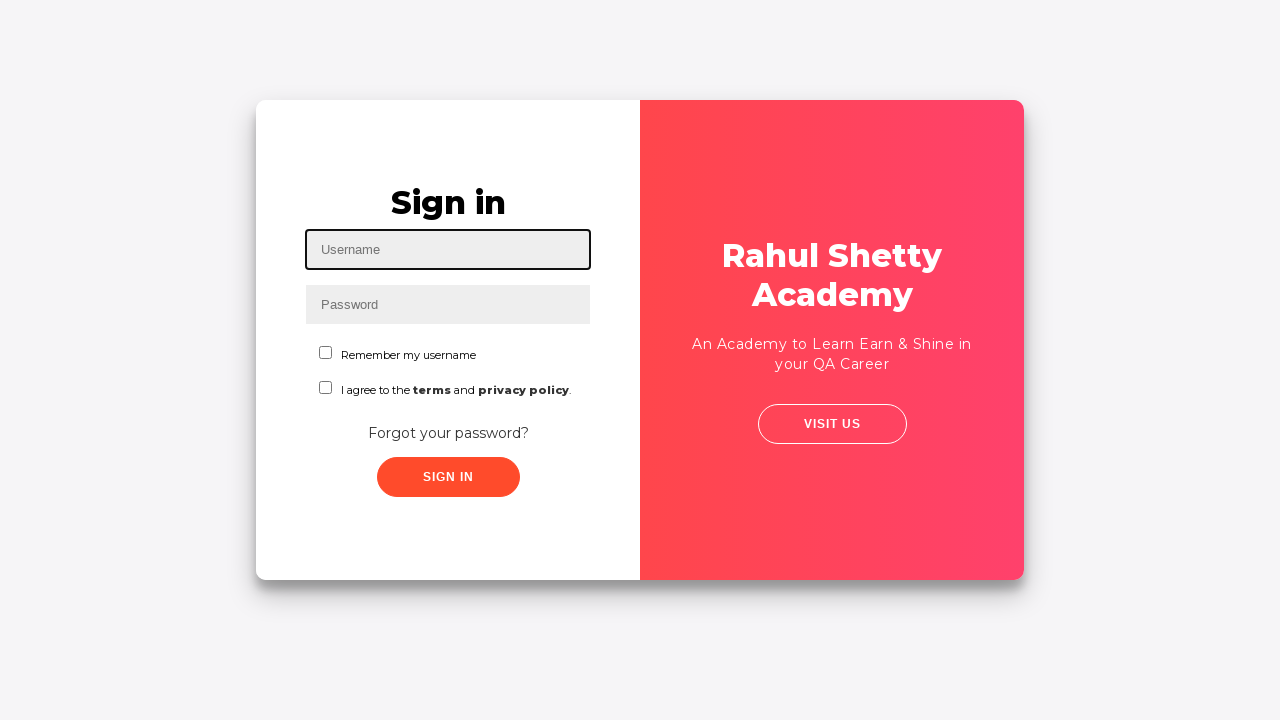

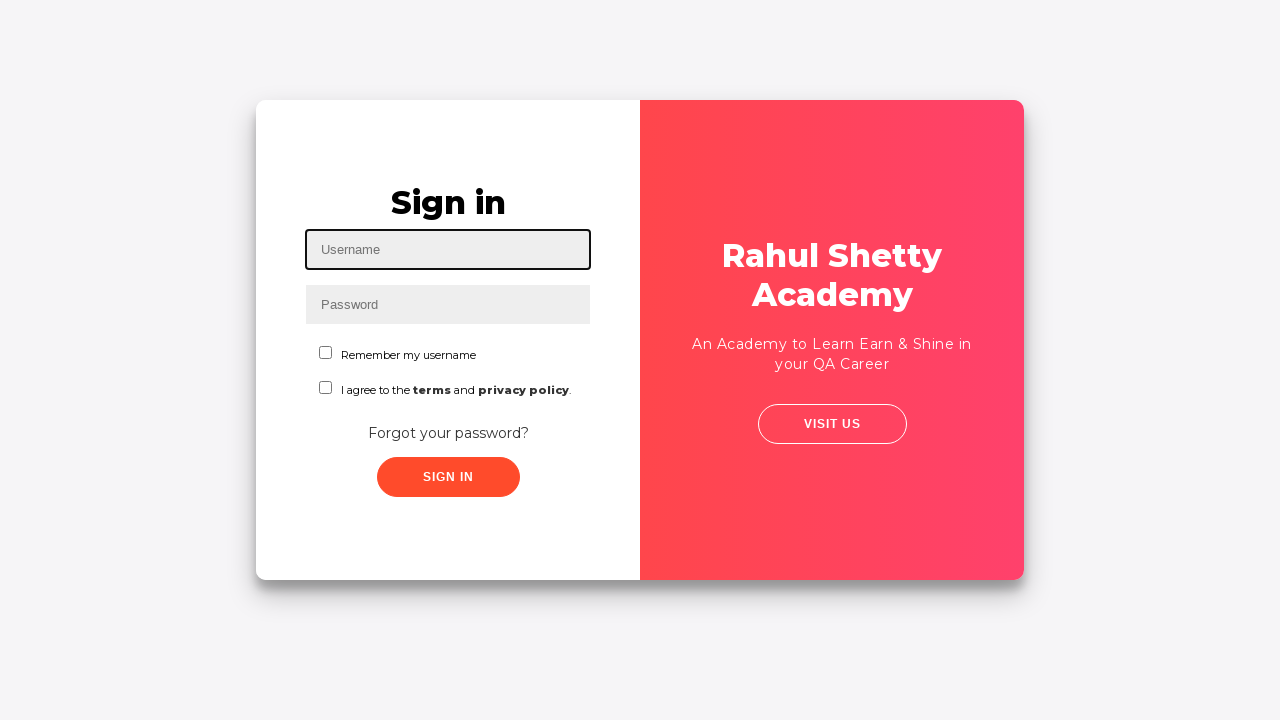